Tests dropdown select menu functionality by selecting options using different methods: by text, by index, and by value

Starting URL: https://demoqa.com/select-menu

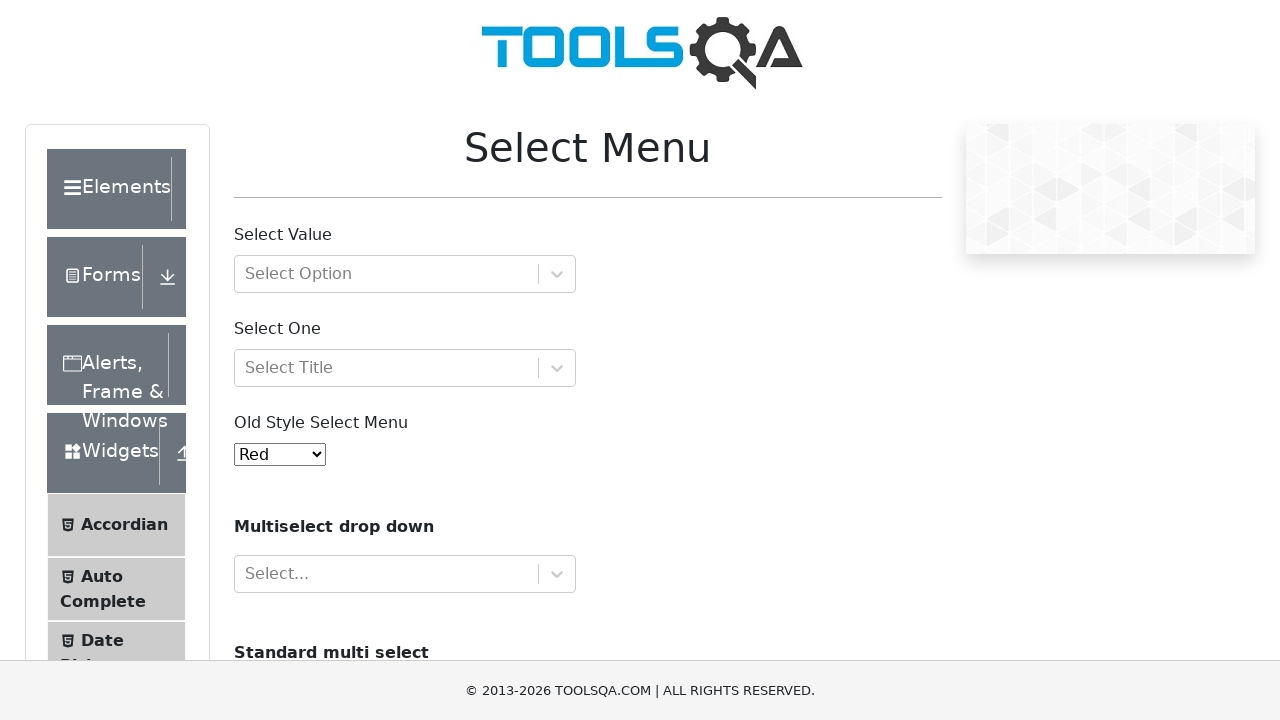

Selected 'Green' option by visible text from dropdown menu on #oldSelectMenu
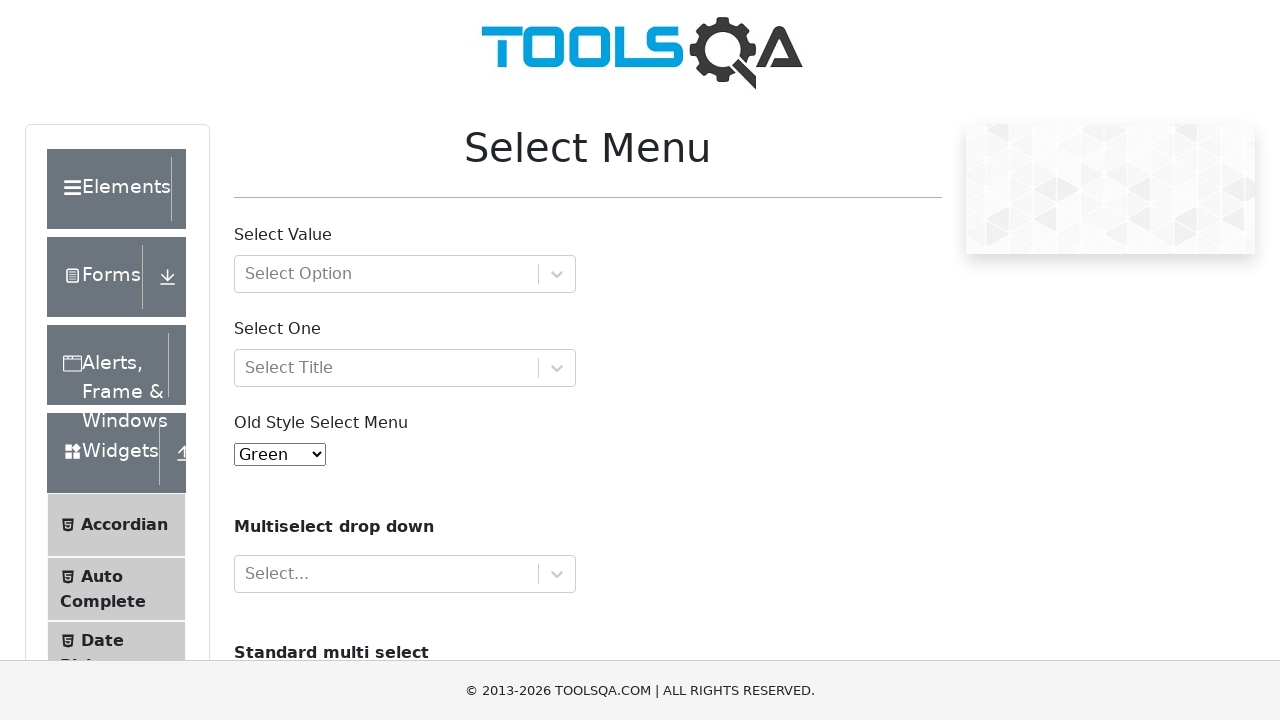

Selected first option (index 0) from dropdown menu on #oldSelectMenu
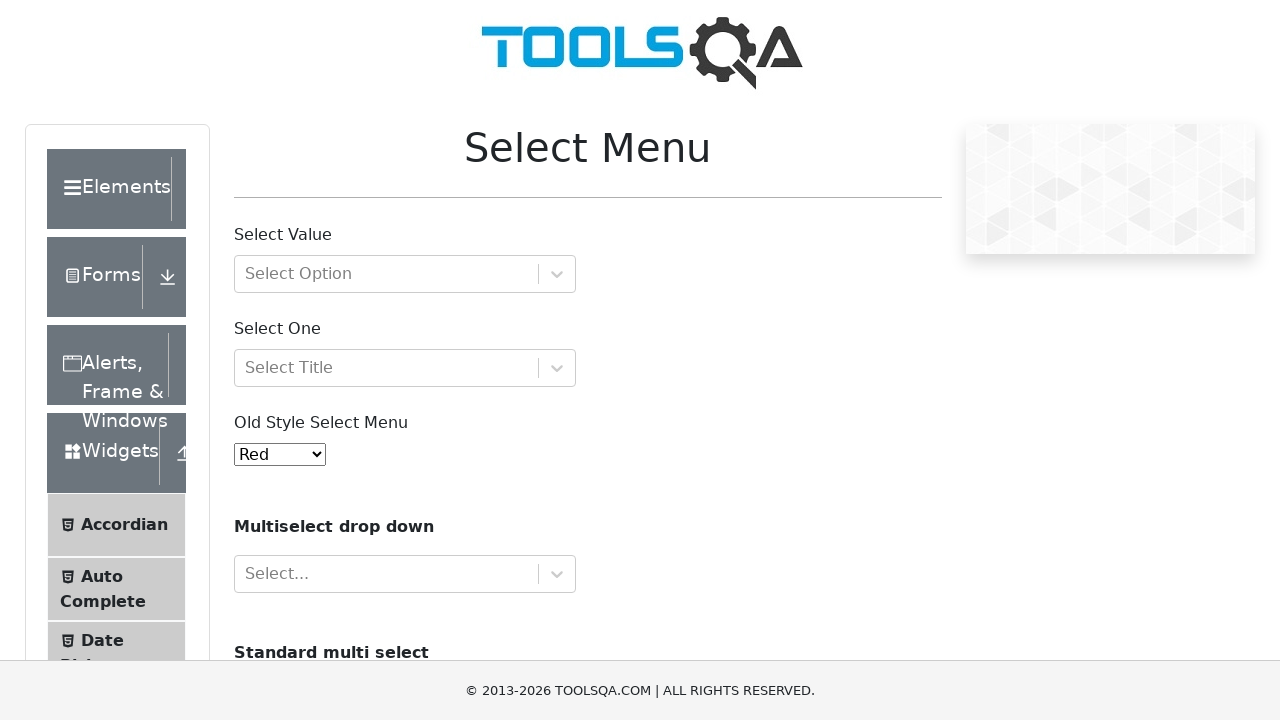

Selected option with value '1' from dropdown menu on #oldSelectMenu
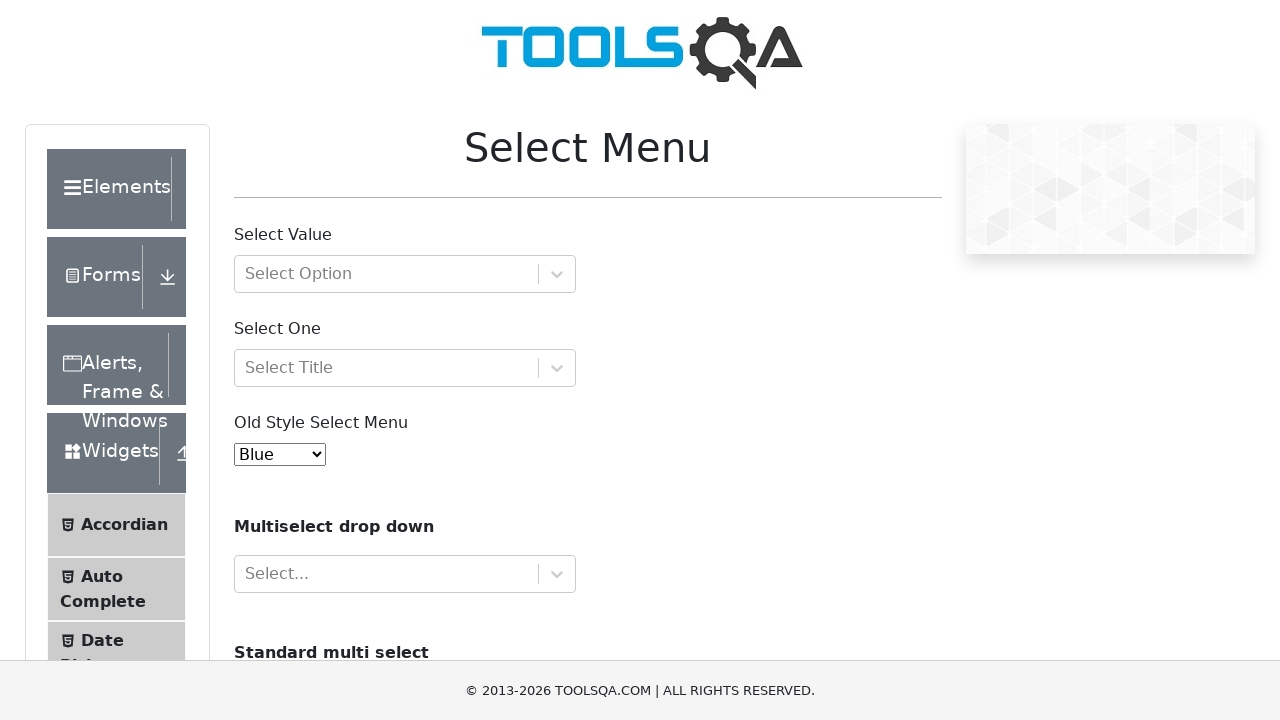

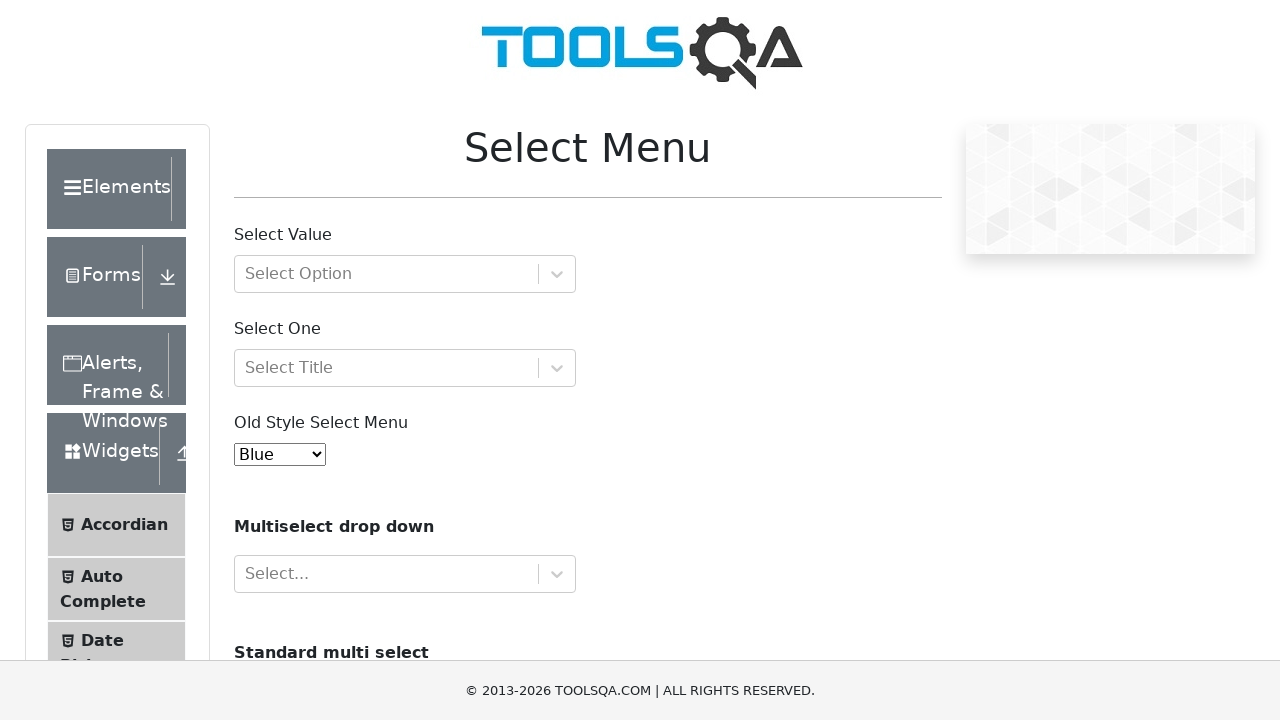